Interacts with a math quiz form by reading a value from the page, calculating the answer using a mathematical formula, filling in the result, selecting checkboxes and radio buttons, and submitting the form.

Starting URL: https://suninjuly.github.io/math.html

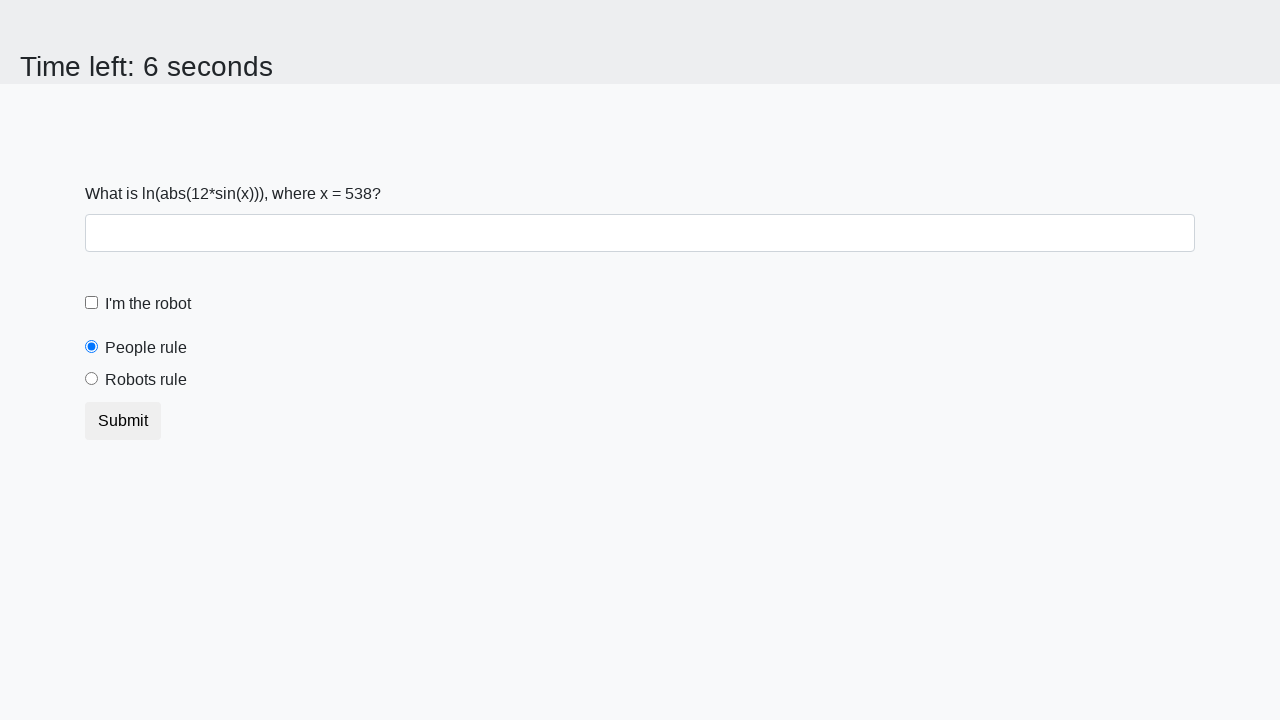

Read x value from the page
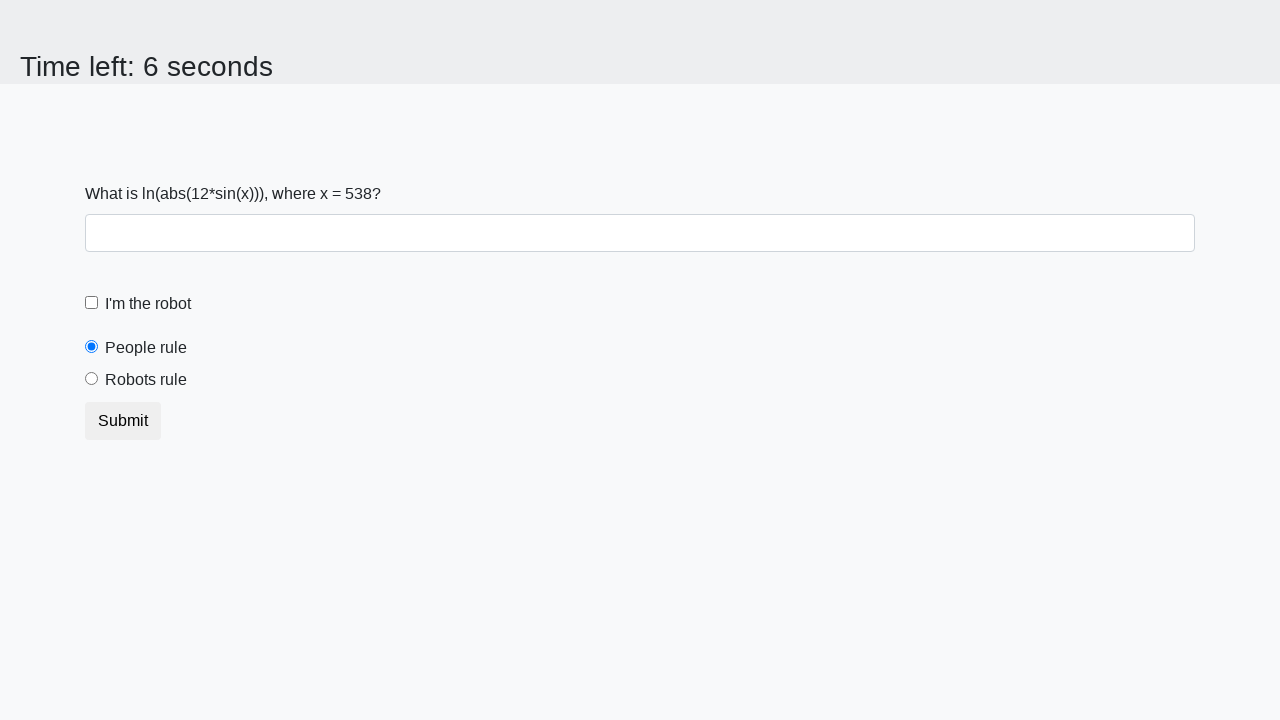

Calculated answer using formula log(abs(12*sin(x)))
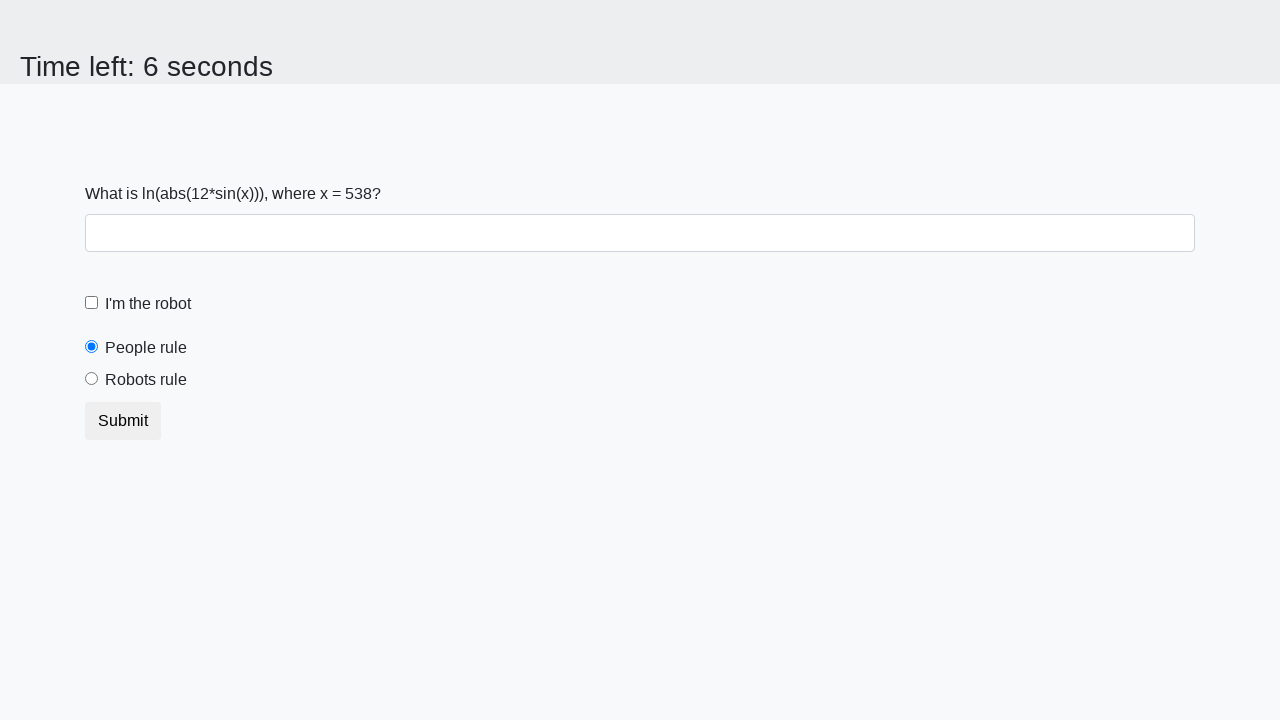

Filled answer field with calculated result on #answer
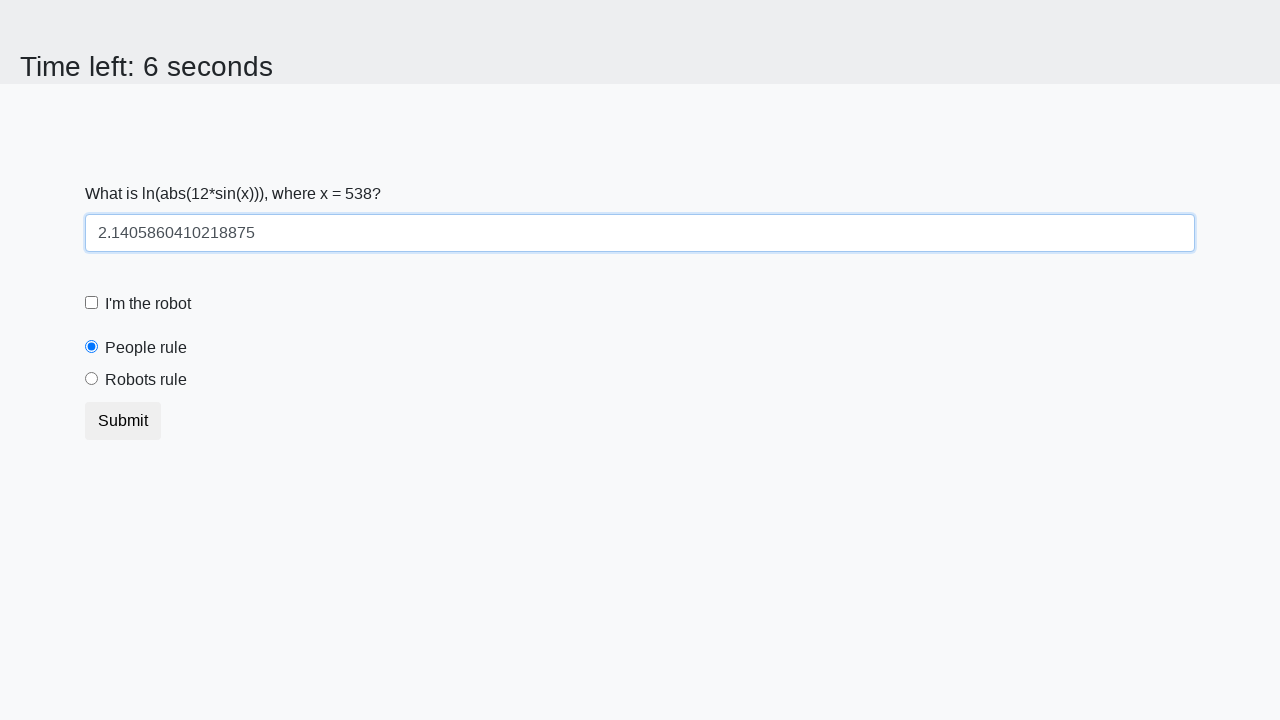

Clicked robot checkbox at (92, 303) on #robotCheckbox
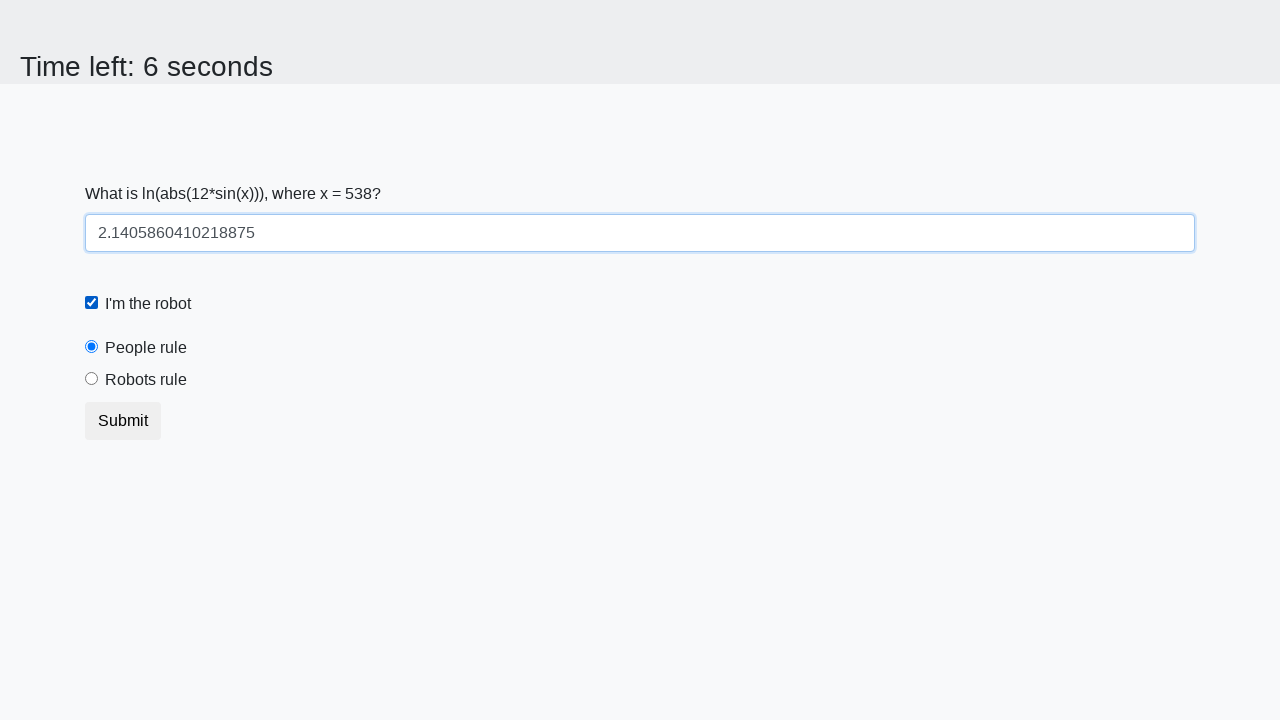

Clicked 'robots rule' radio button at (92, 379) on #robotsRule
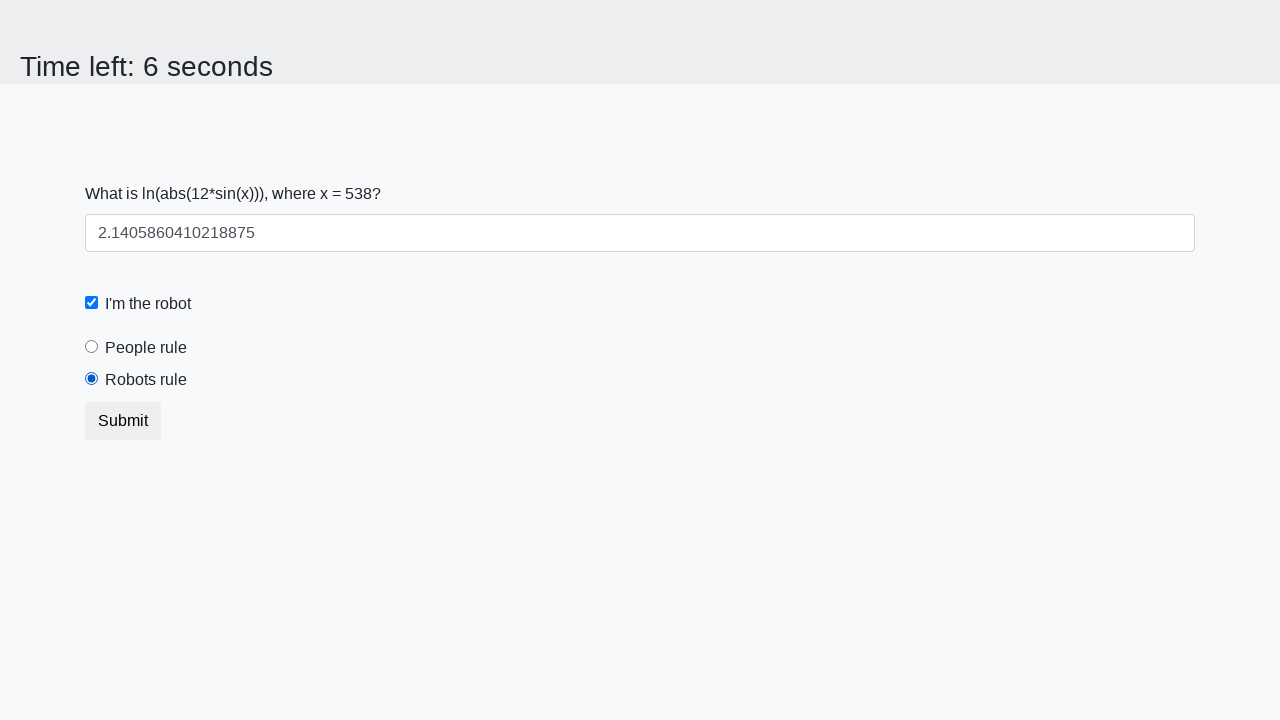

Clicked submit button to complete form at (123, 421) on .btn.btn-default
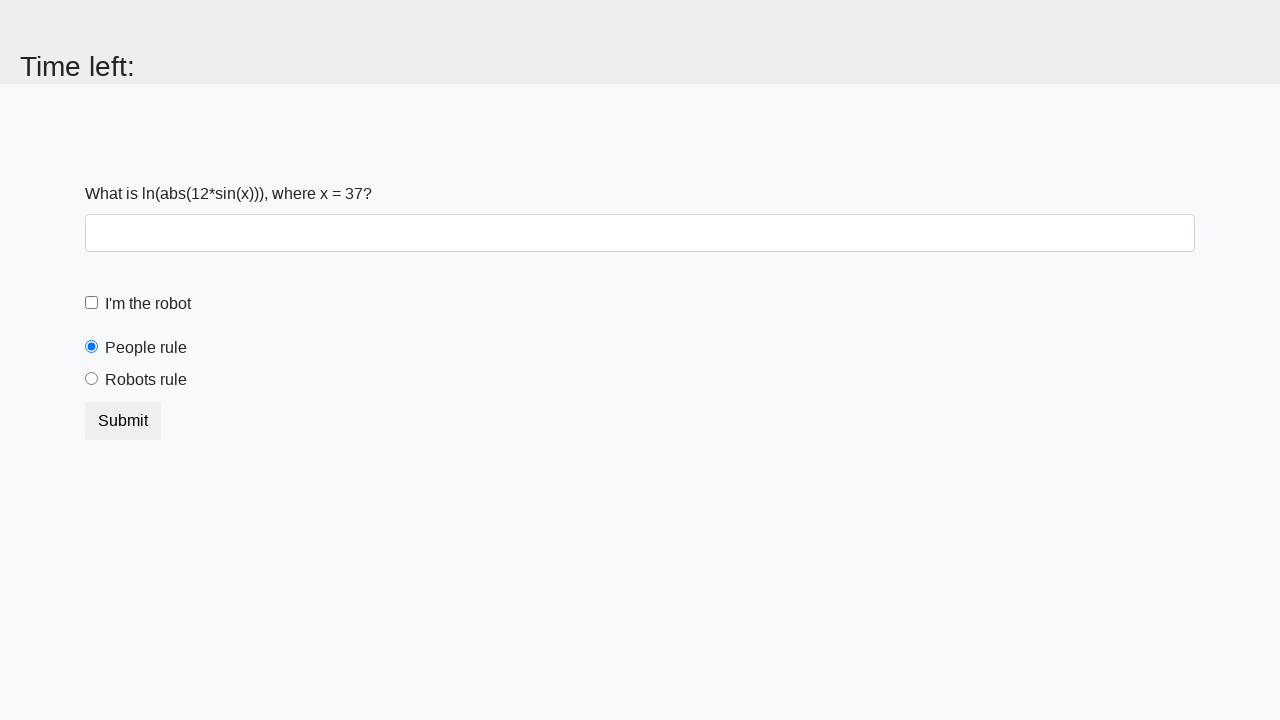

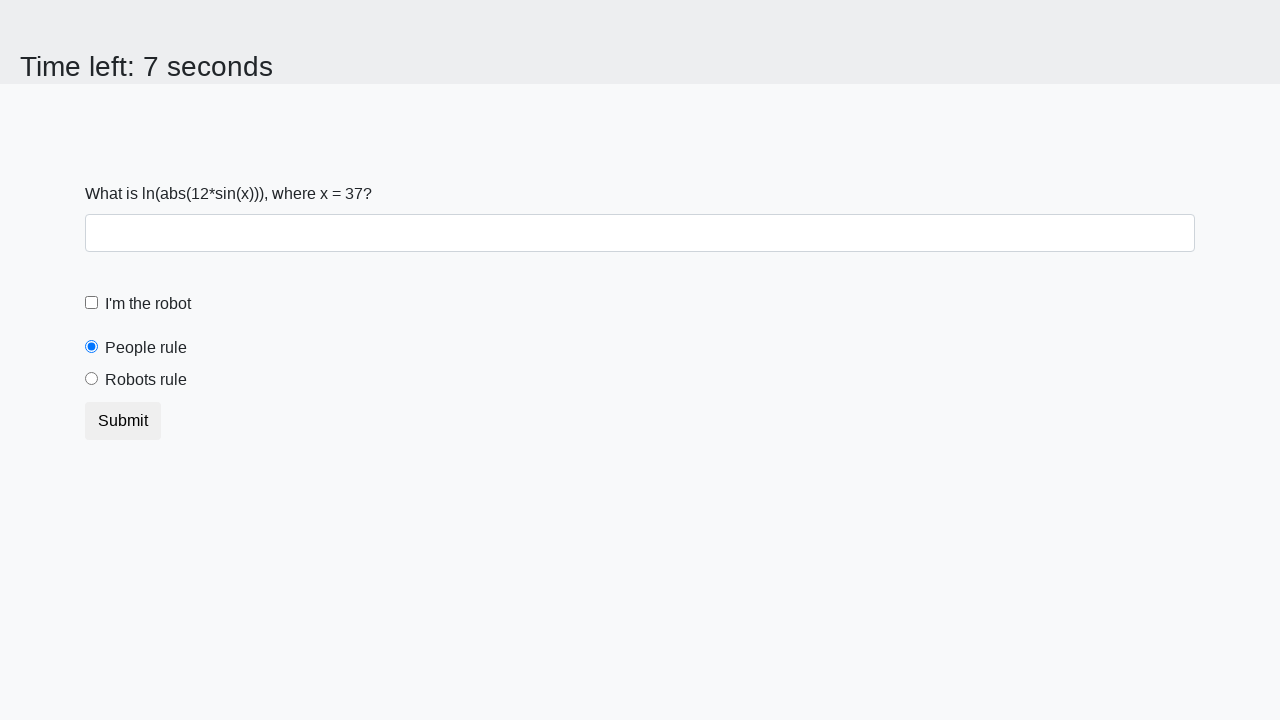